Tests browser window and tab management by opening new tabs and windows, switching between them, and performing navigation (back/forward) across different browser contexts.

Starting URL: https://www.selenium.dev/

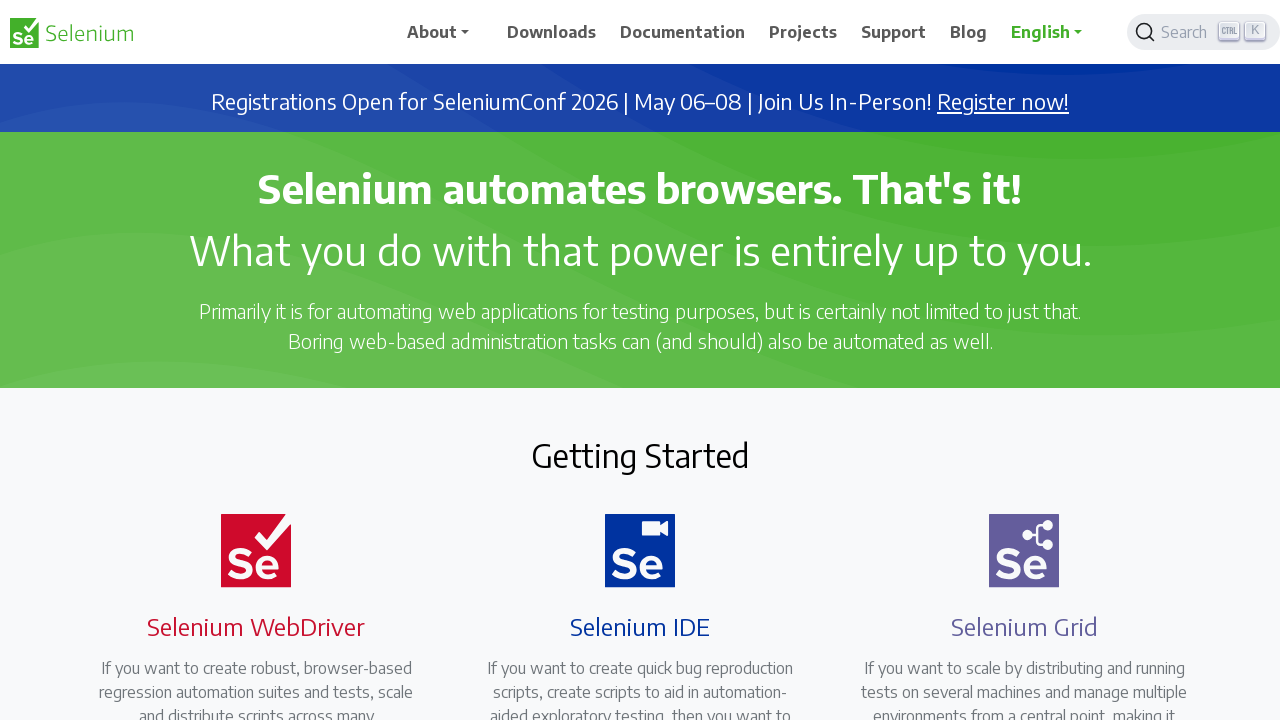

Stored reference to original page
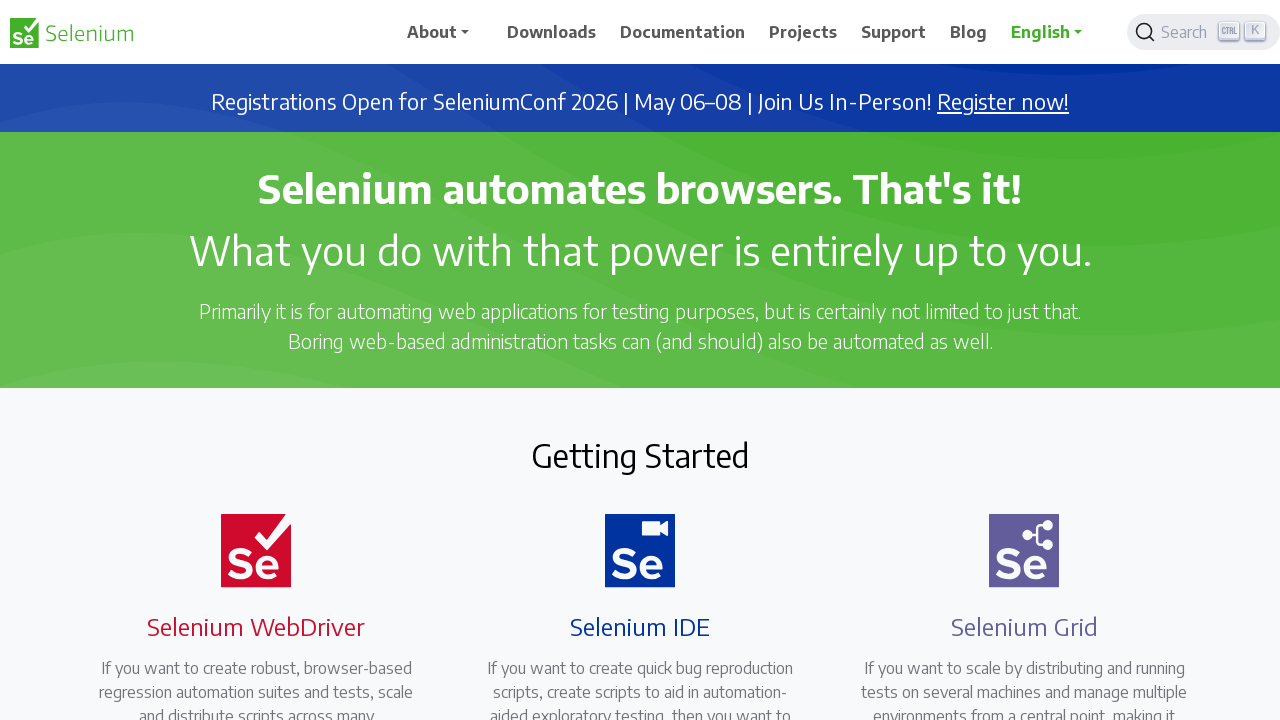

Opened a new tab
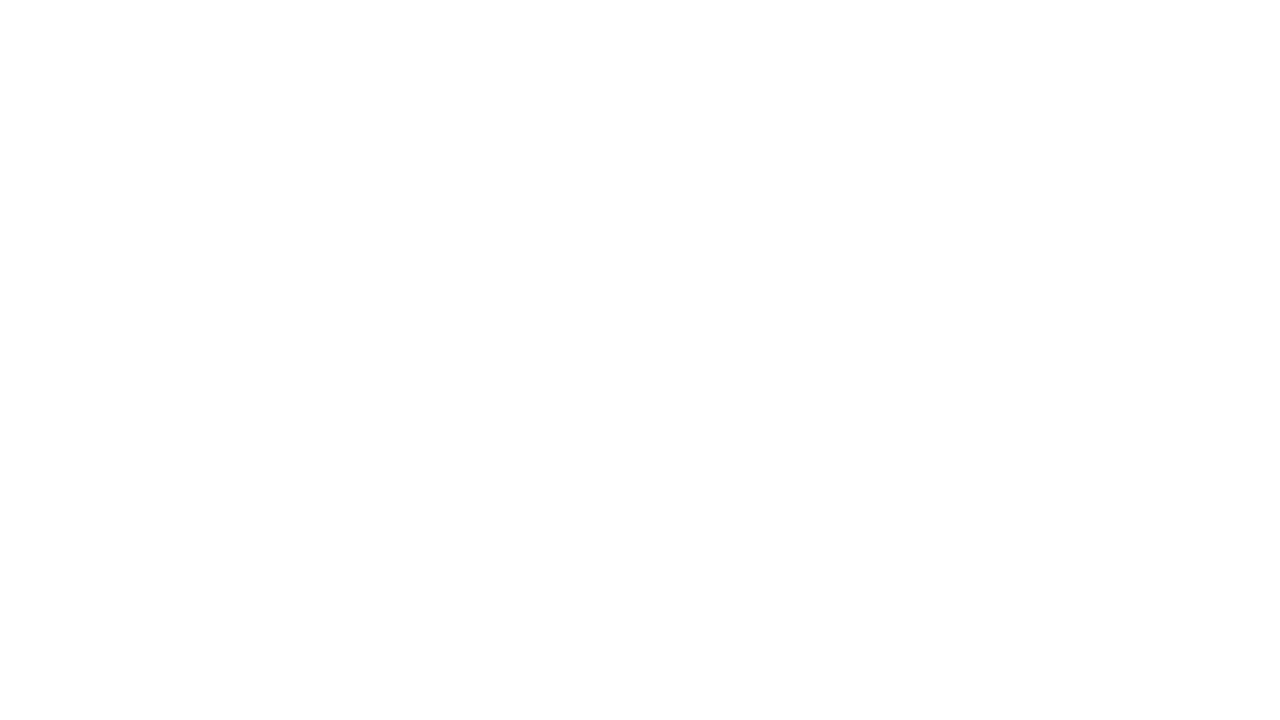

Brought original page to front
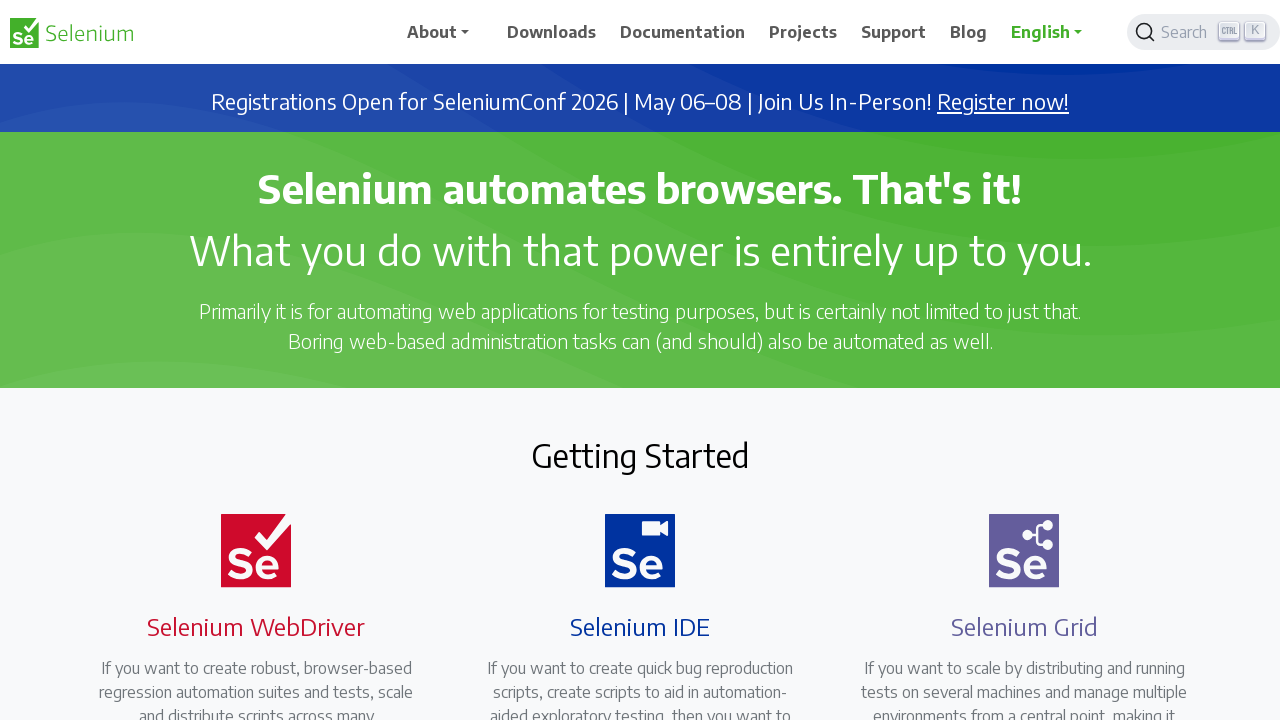

Brought new tab to front
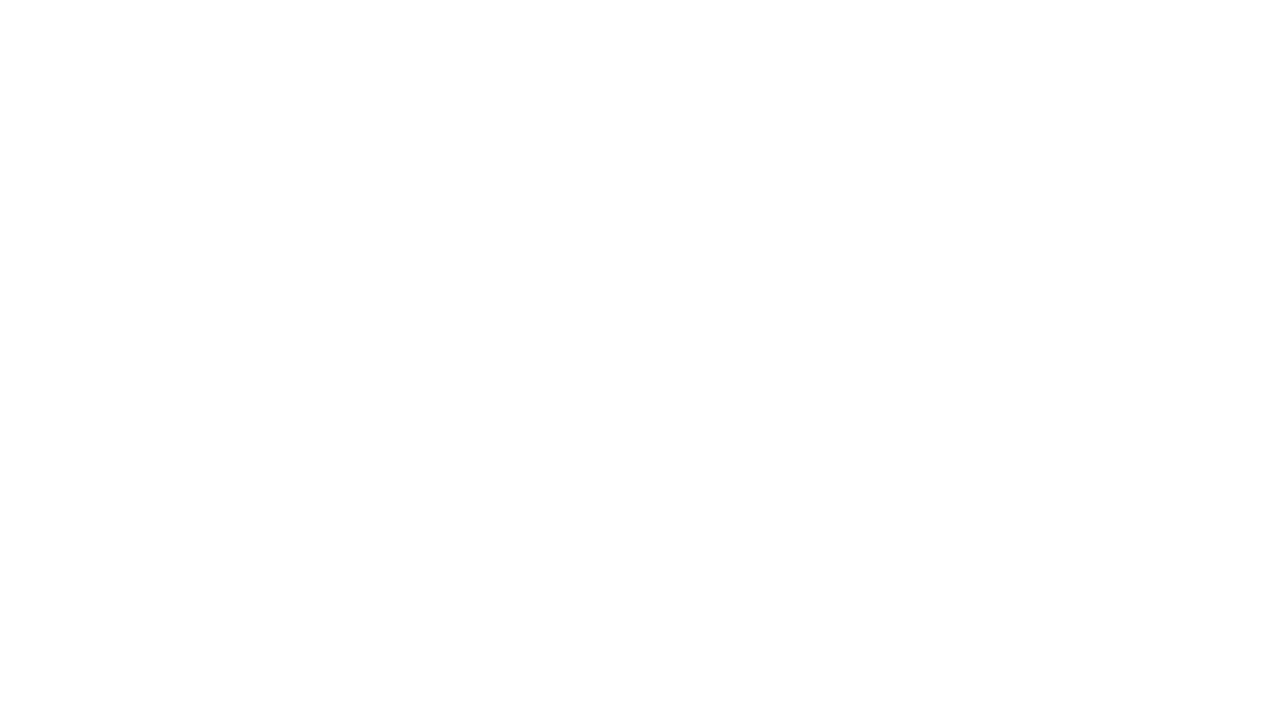

Navigated new tab to Sauce Demo website
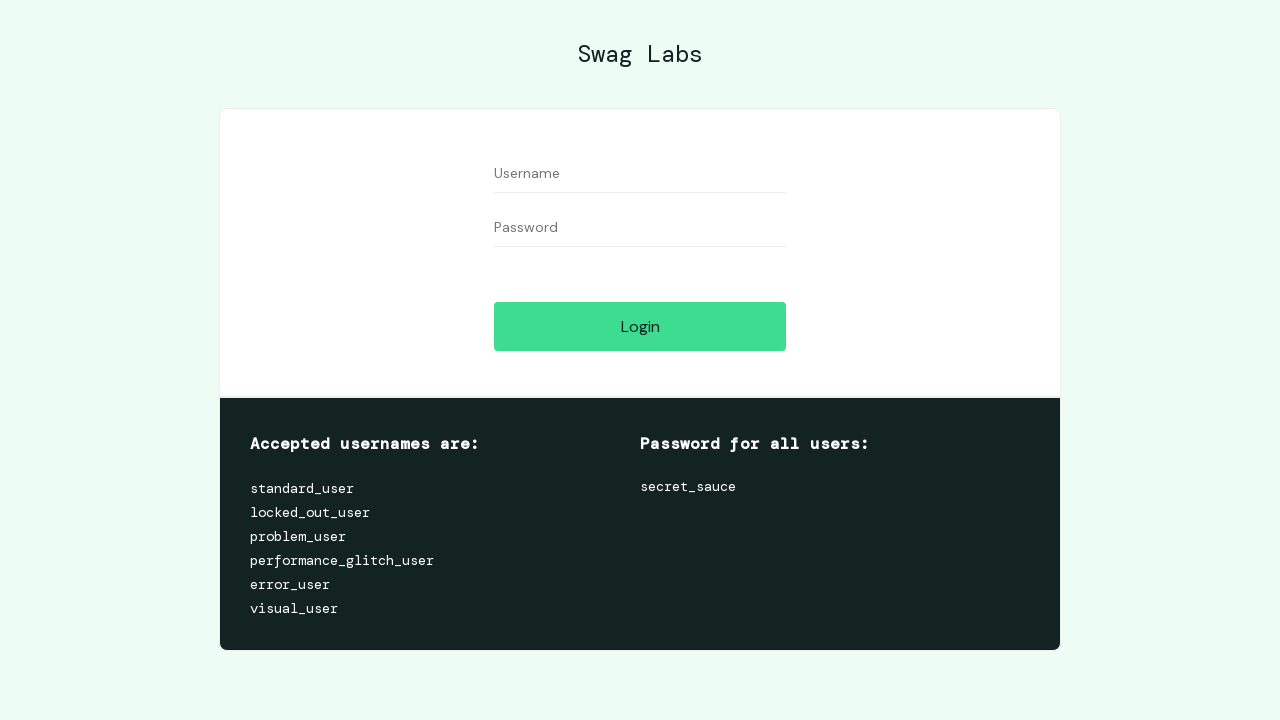

Navigated back in new tab
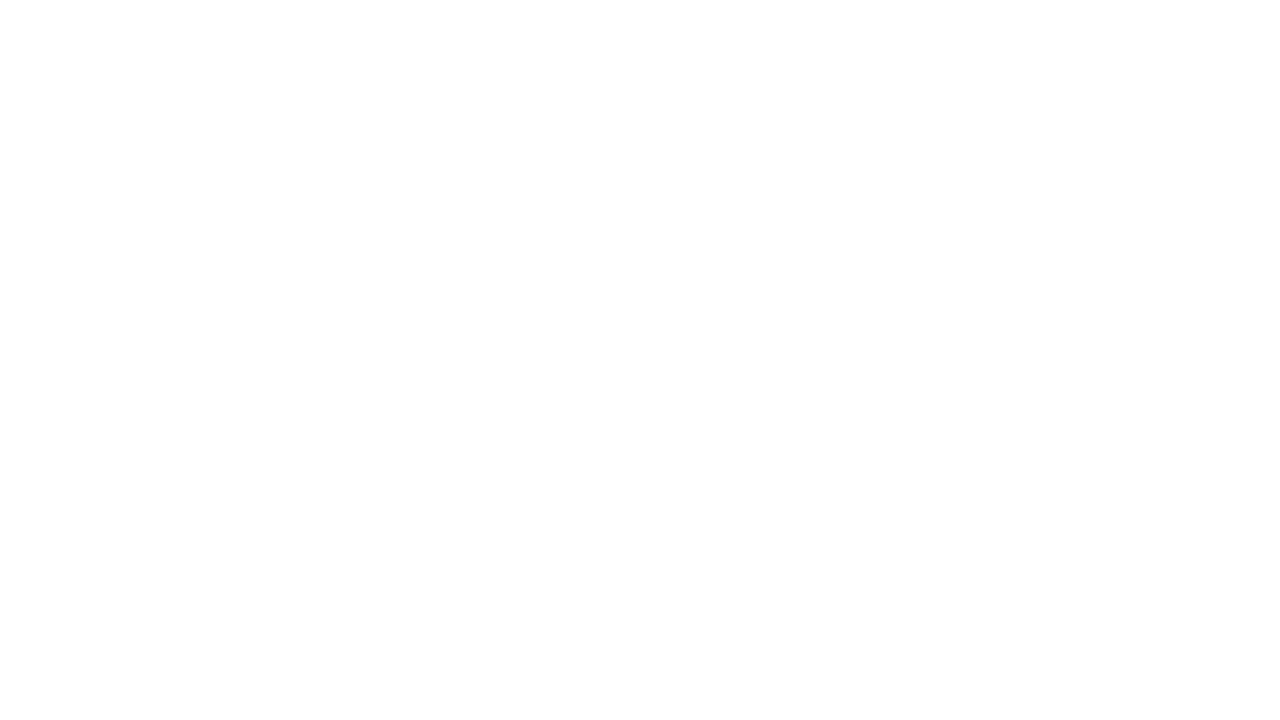

Navigated forward in new tab
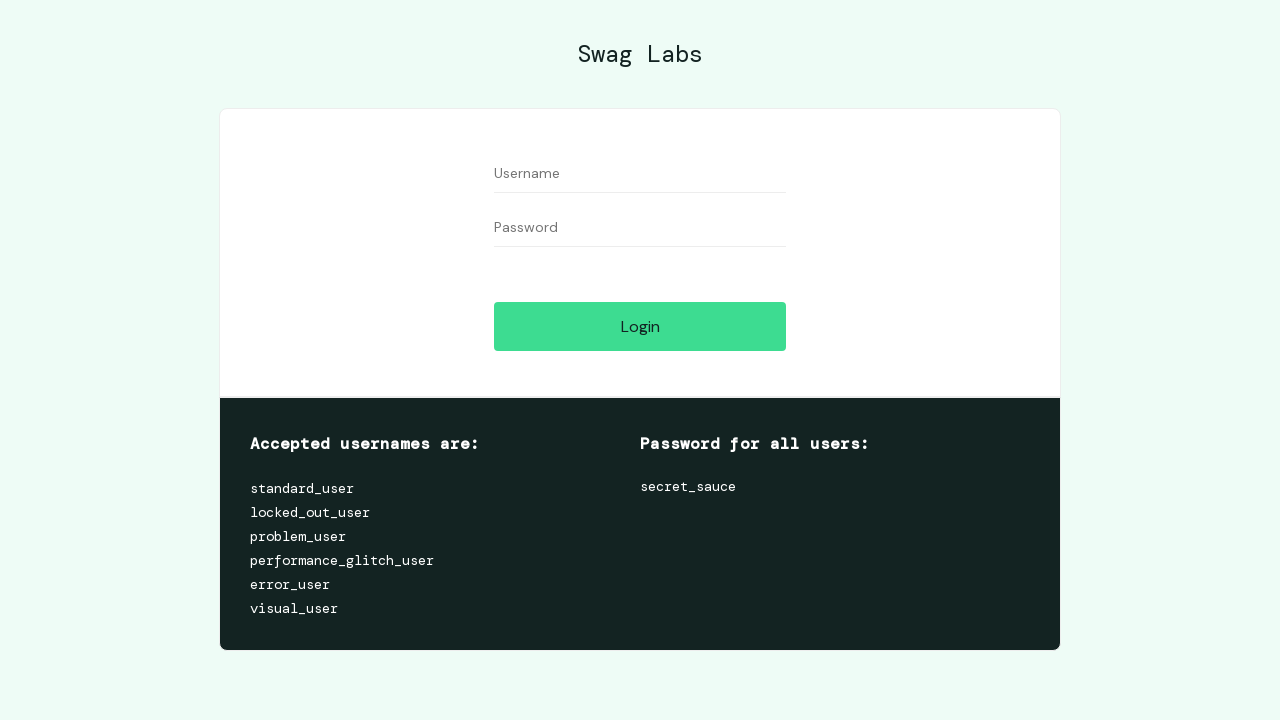

Opened a third tab
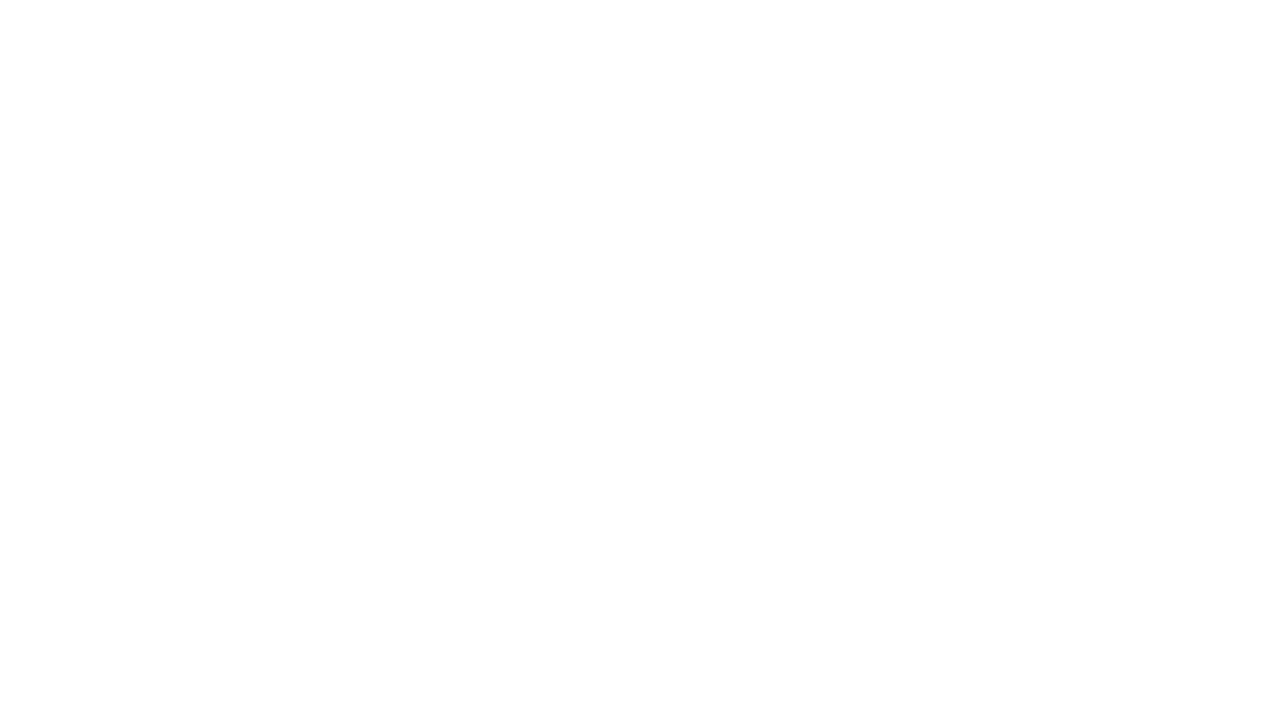

Switched to original page
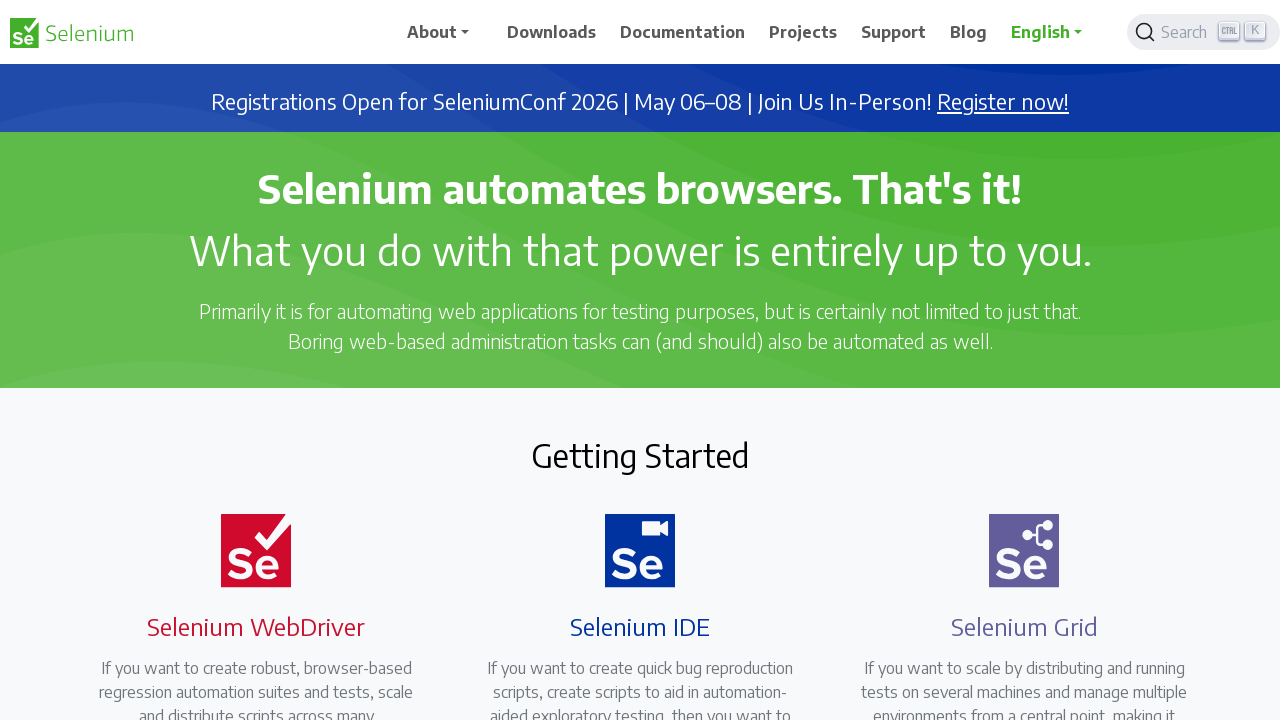

Switched to third tab
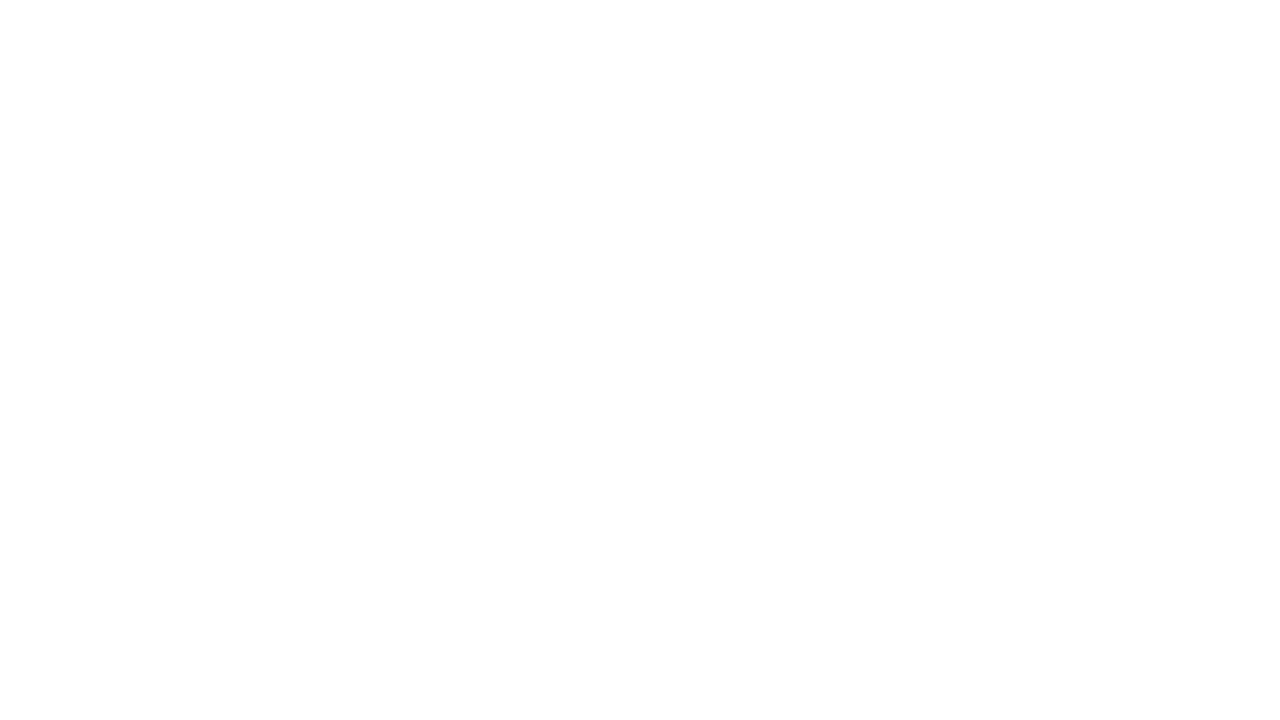

Switched to new tab
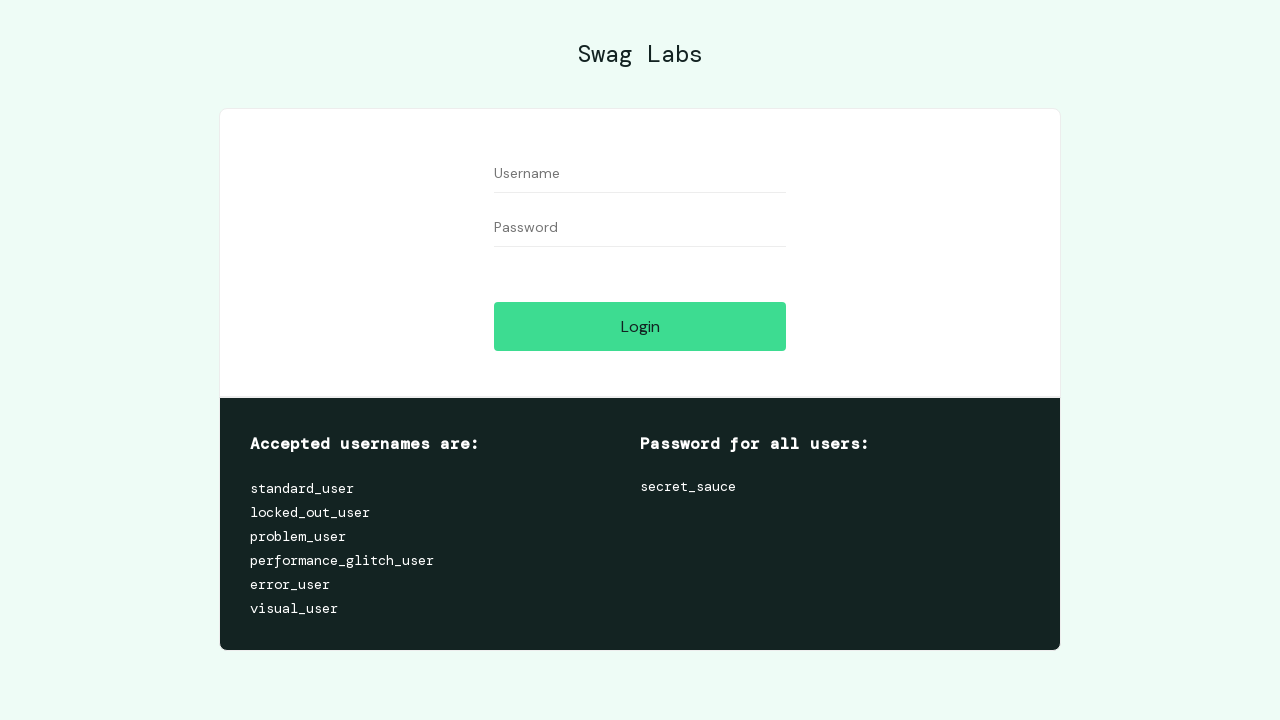

Switched back to original page
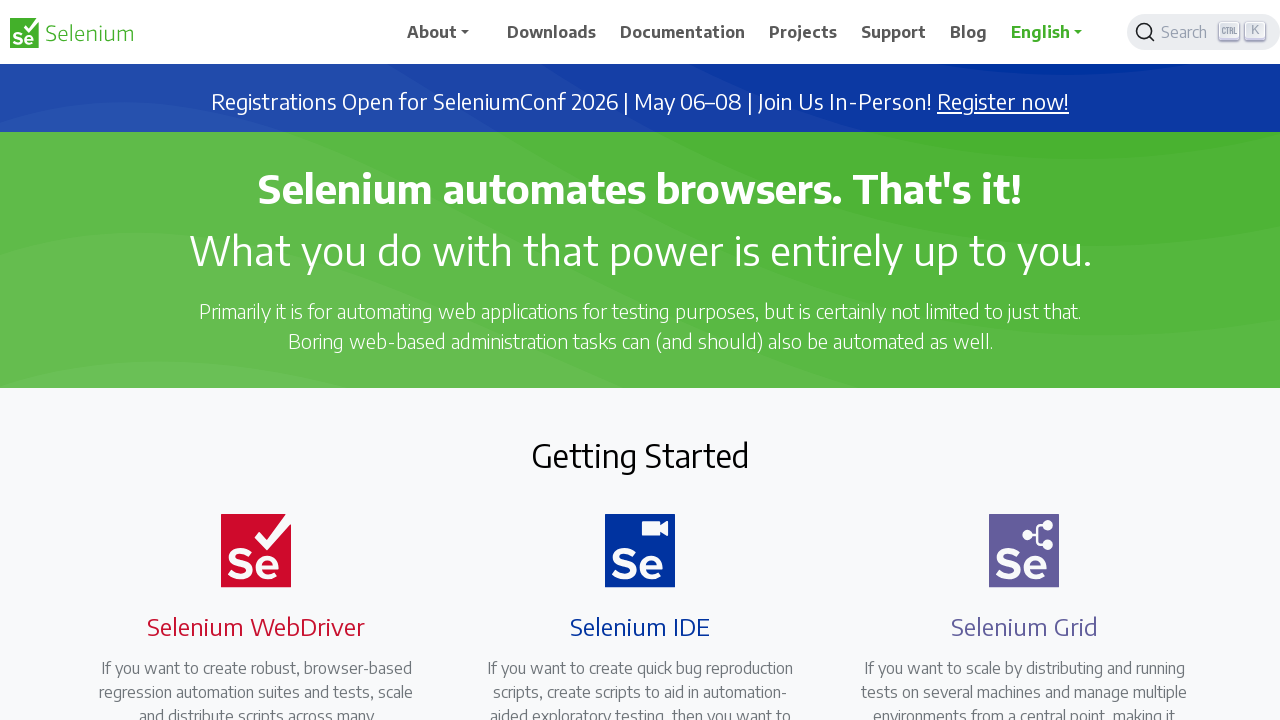

Verified original page is at https://www.selenium.dev/
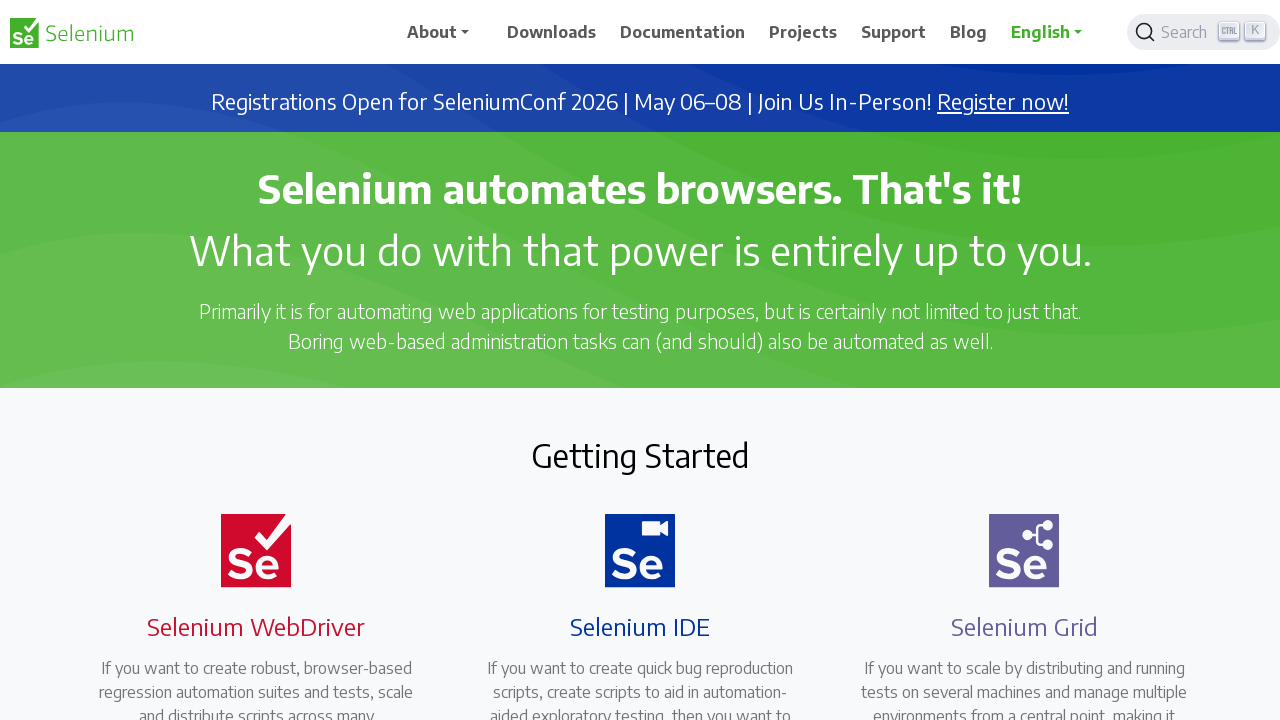

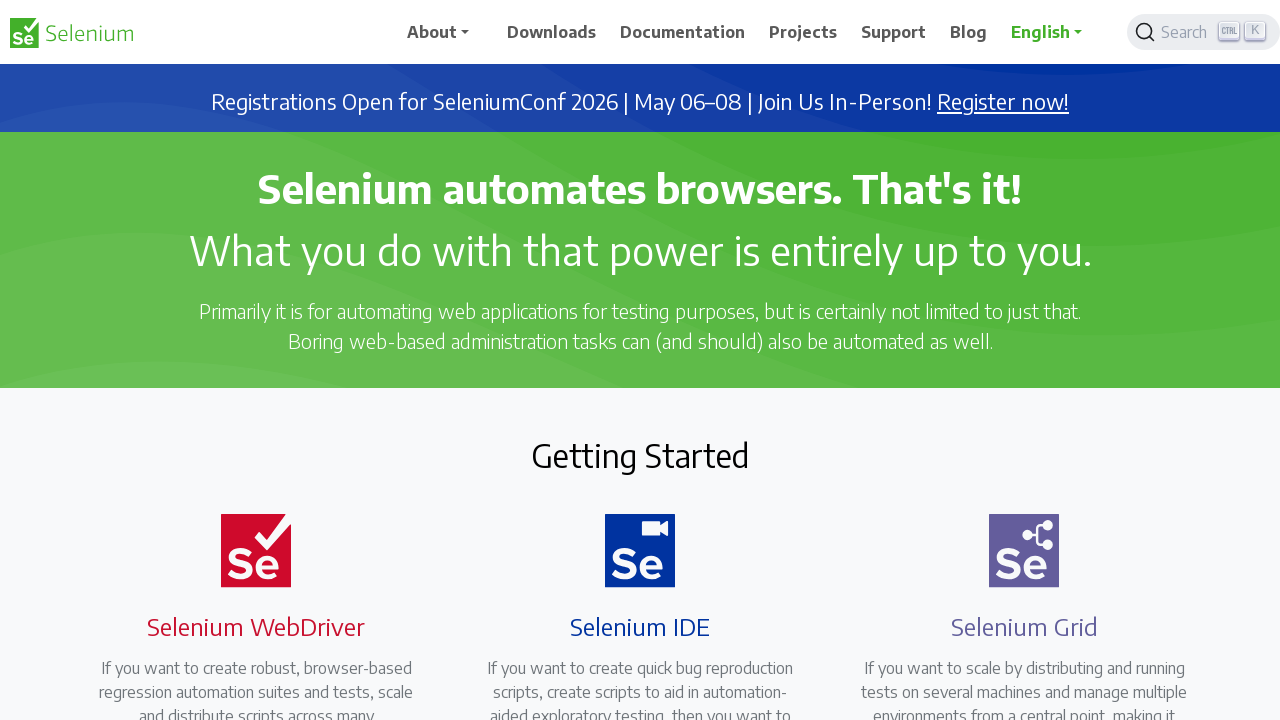